Tests mouse hover functionality by hovering over a menu item (Main Item 2) on the demo QA menu page

Starting URL: https://demoqa.com/menu

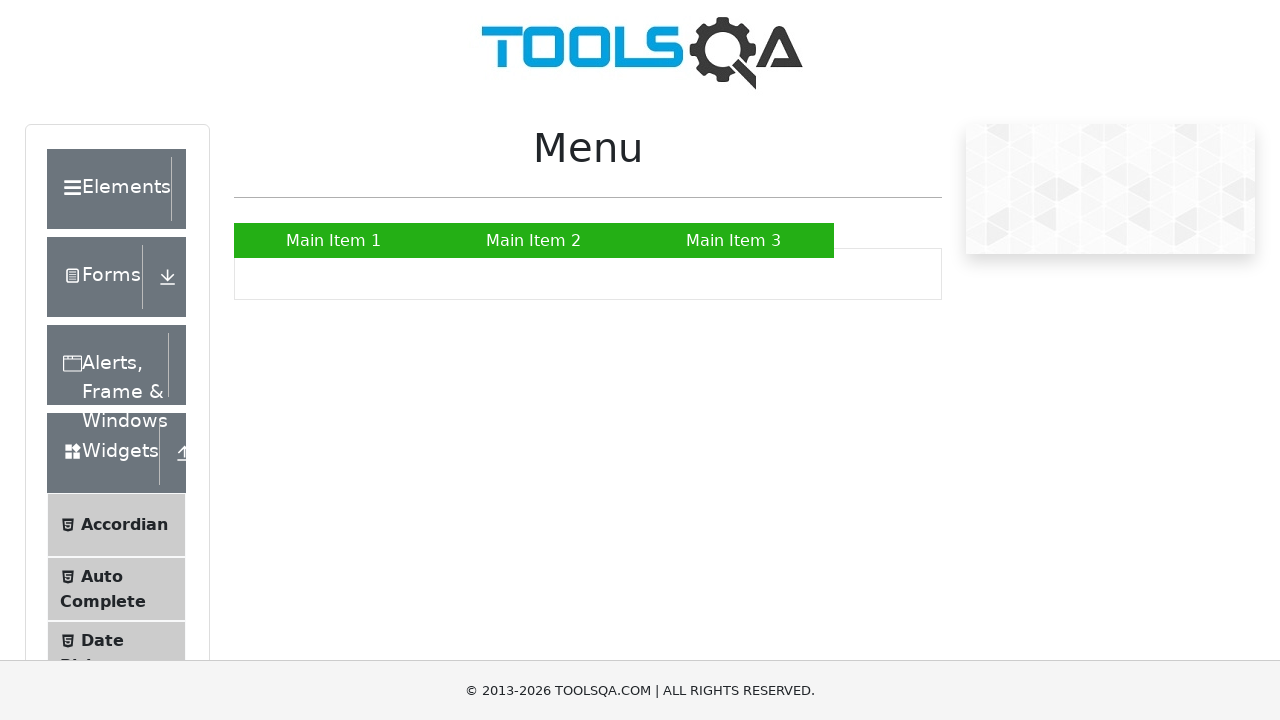

Navigated to demo QA menu page
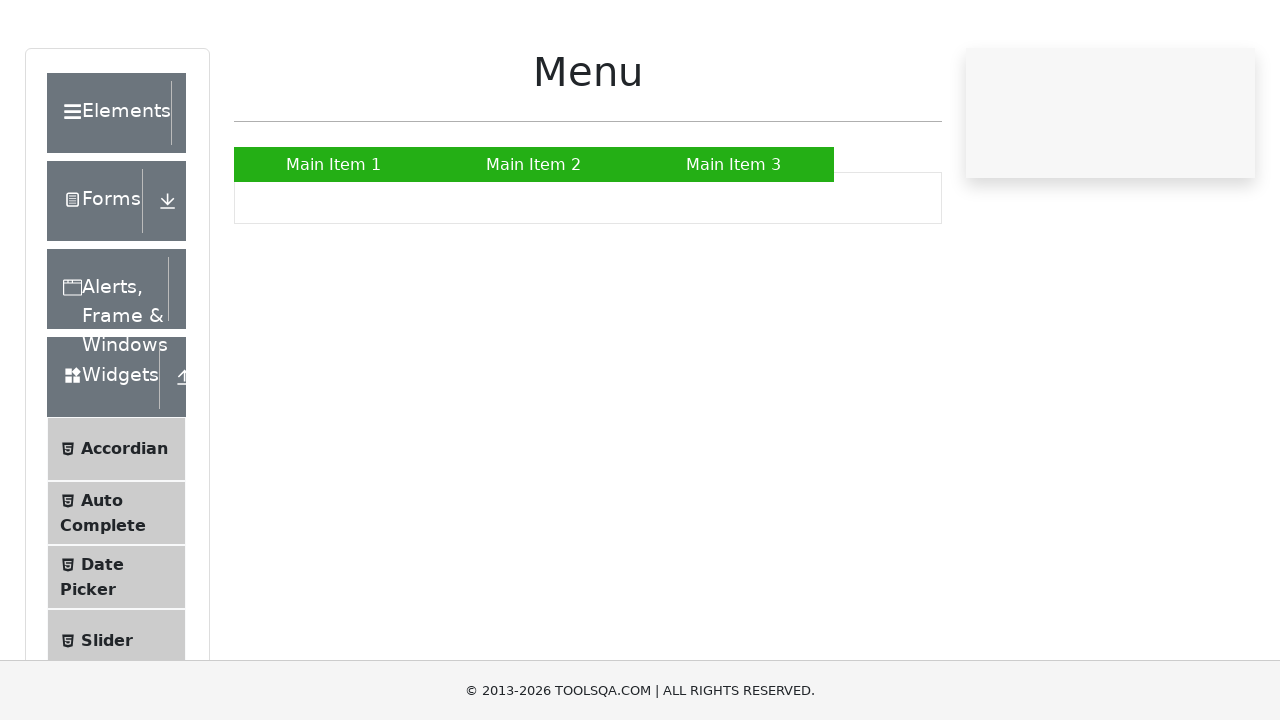

Hovered over Main Item 2 in the navigation menu at (534, 240) on xpath=//*[@id='nav']/li[2]/a
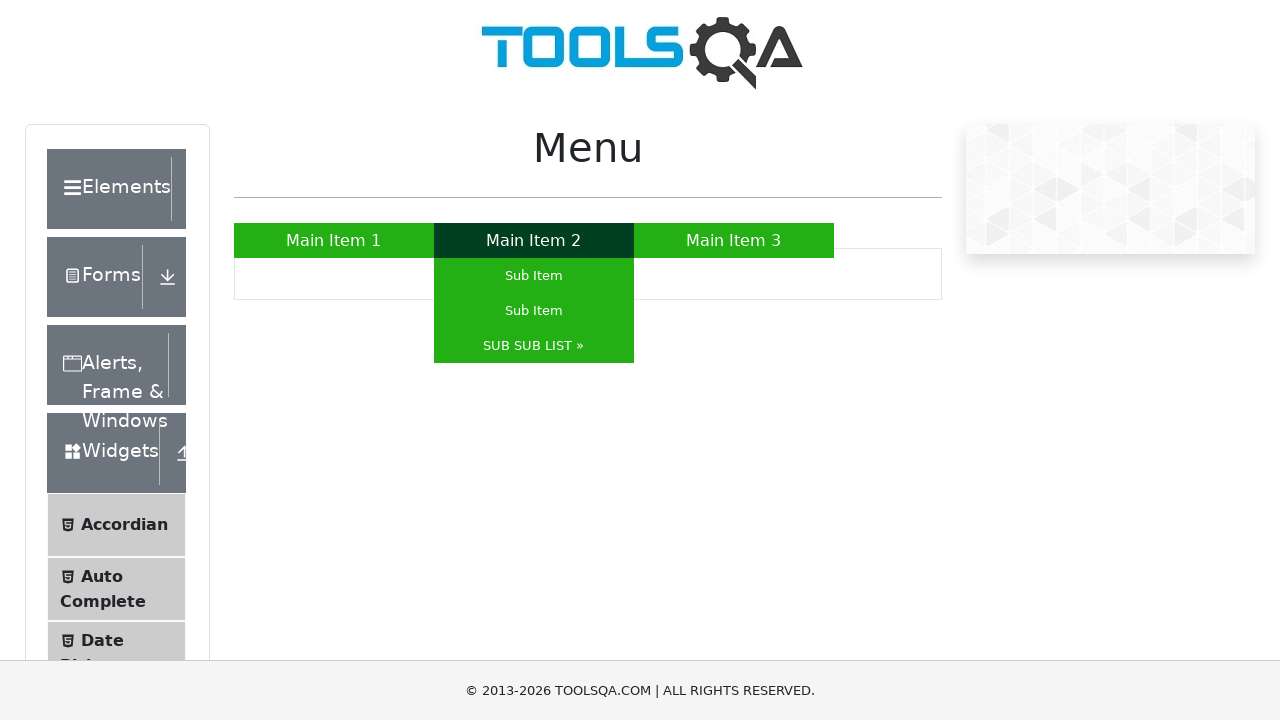

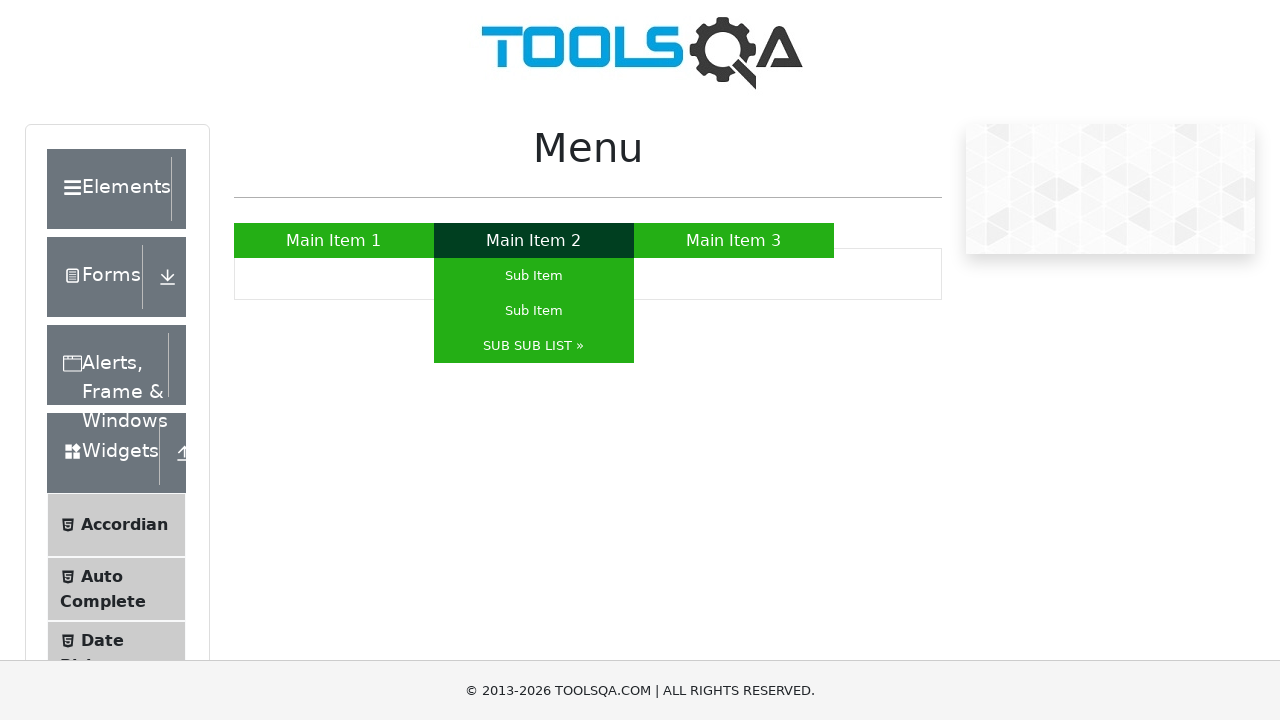